Tests the click and hold mouse action on a circle element to demonstrate mouse interaction functionality

Starting URL: https://demoapps.qspiders.com/ui/clickHold?sublist=0

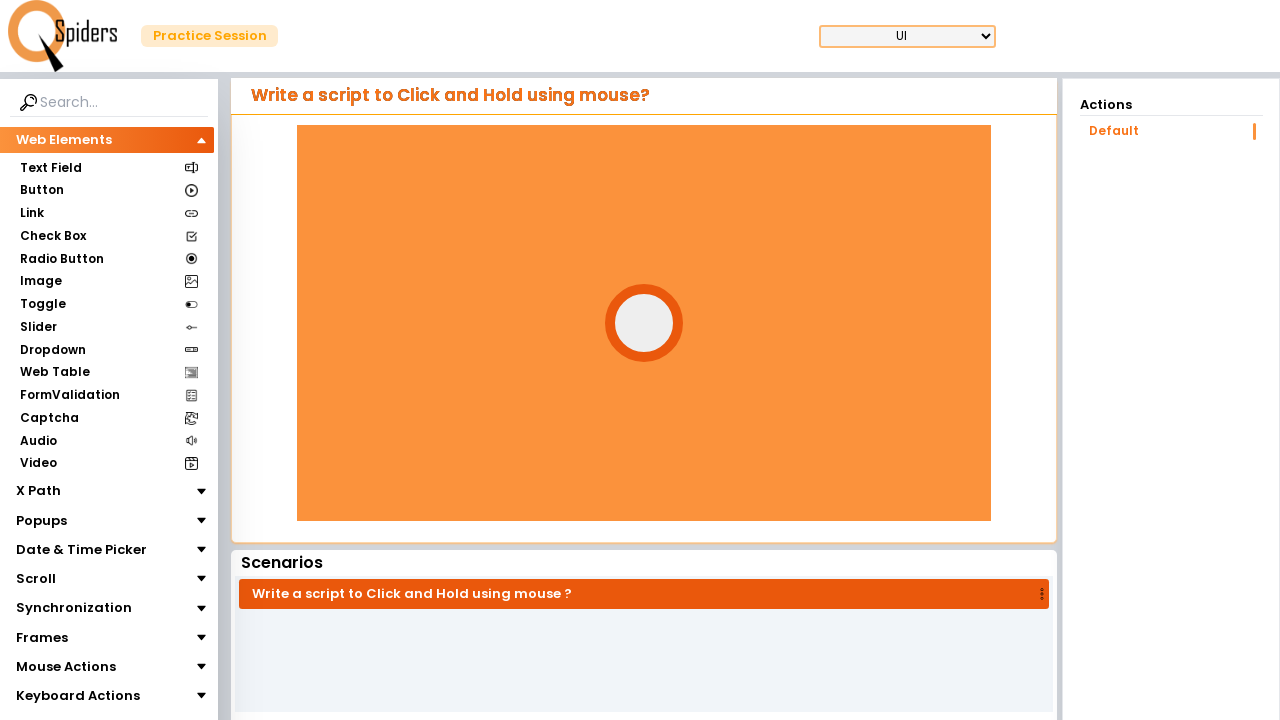

Circle element is visible and ready for interaction
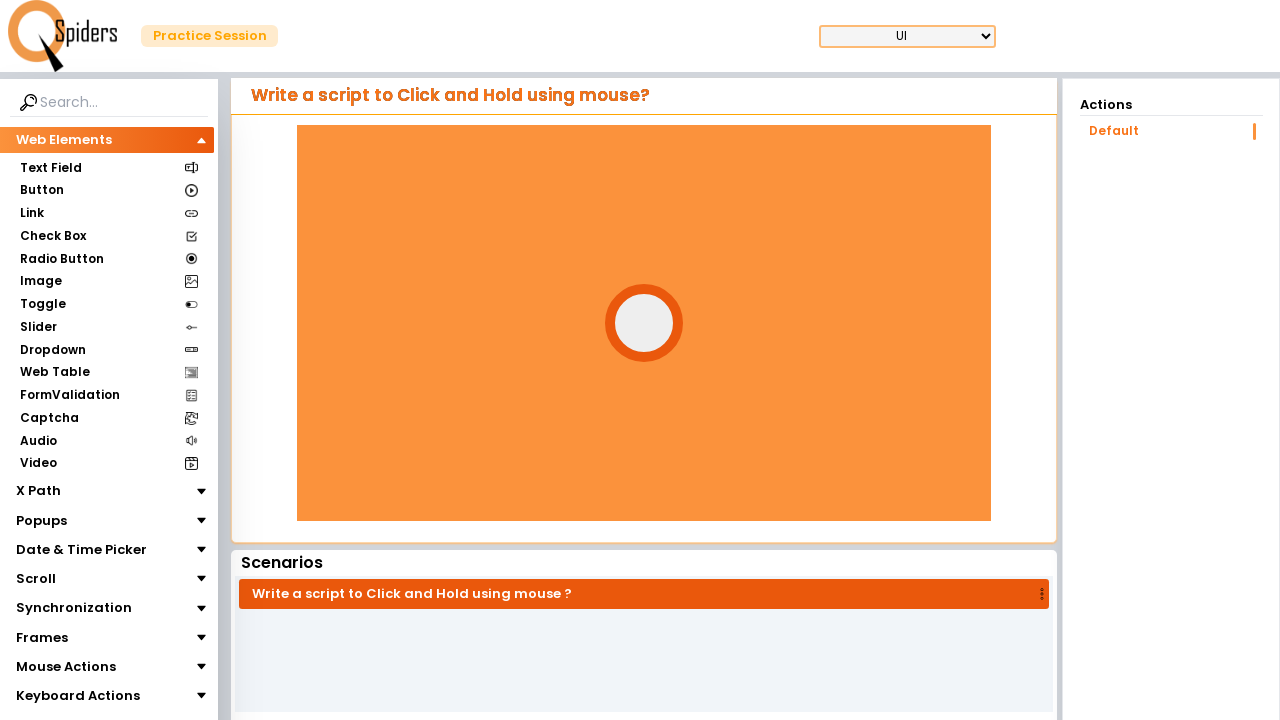

Retrieved bounding box coordinates of circle element
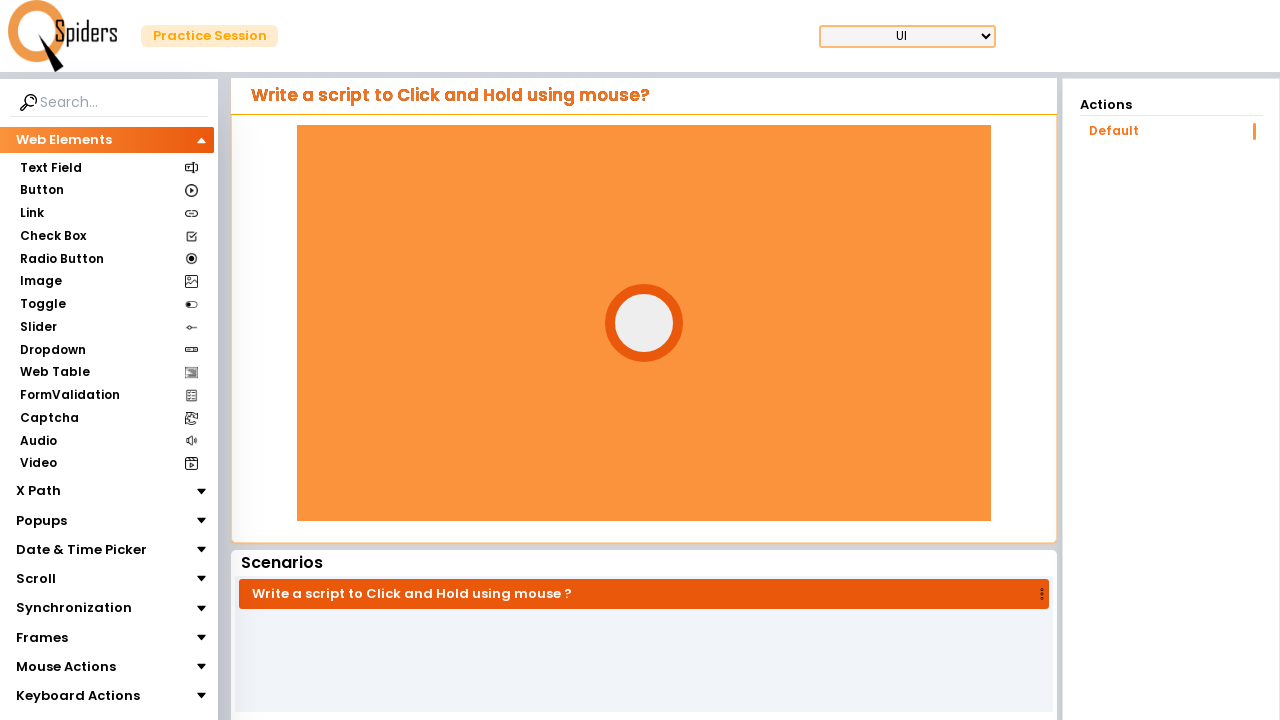

Moved mouse to center of circle element at (644, 323)
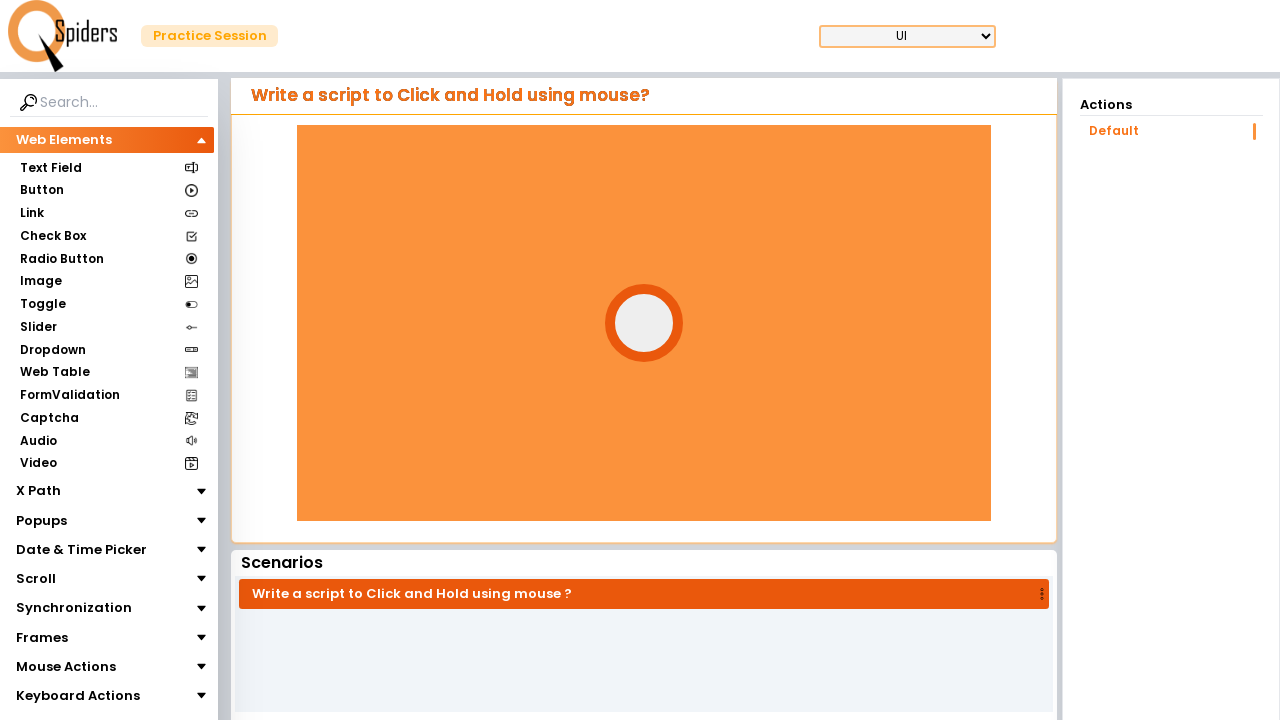

Pressed and held mouse button down on circle element at (644, 323)
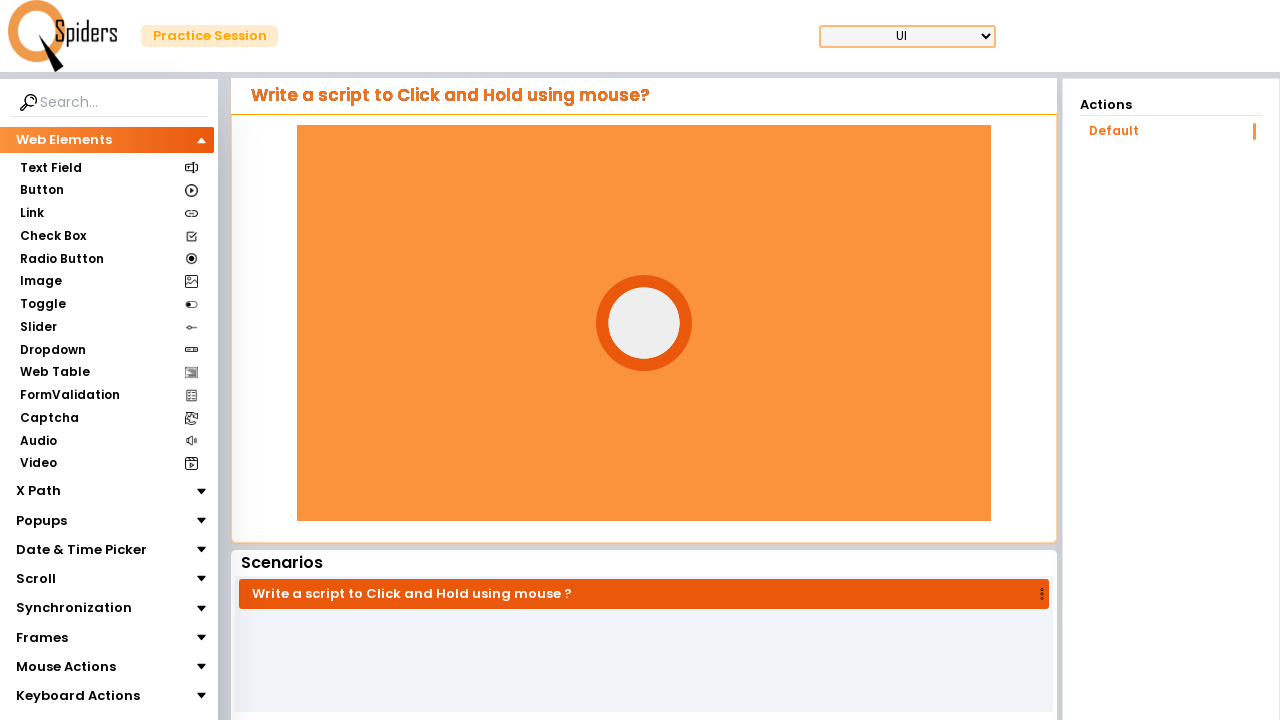

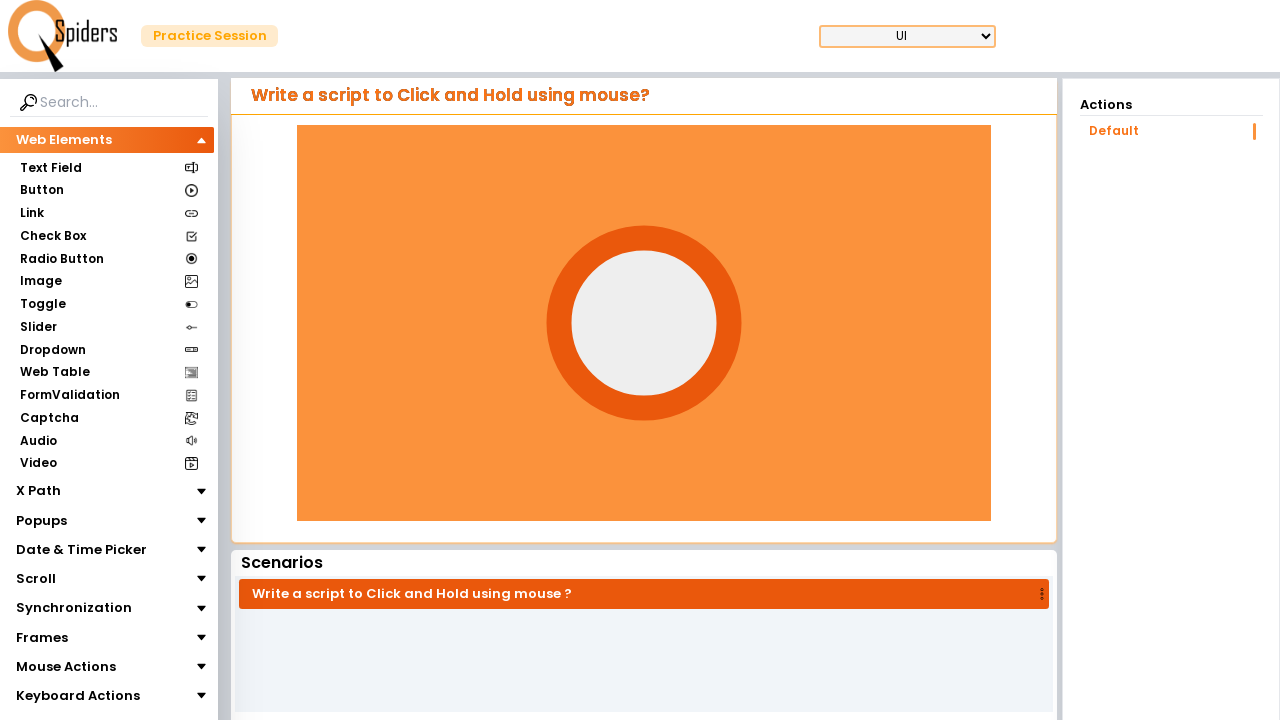